Navigates to Playwright documentation page and verifies that the GitHub issues count badge displays the expected text

Starting URL: https://playwright.dev/docs/locators#locate-by-alt-text

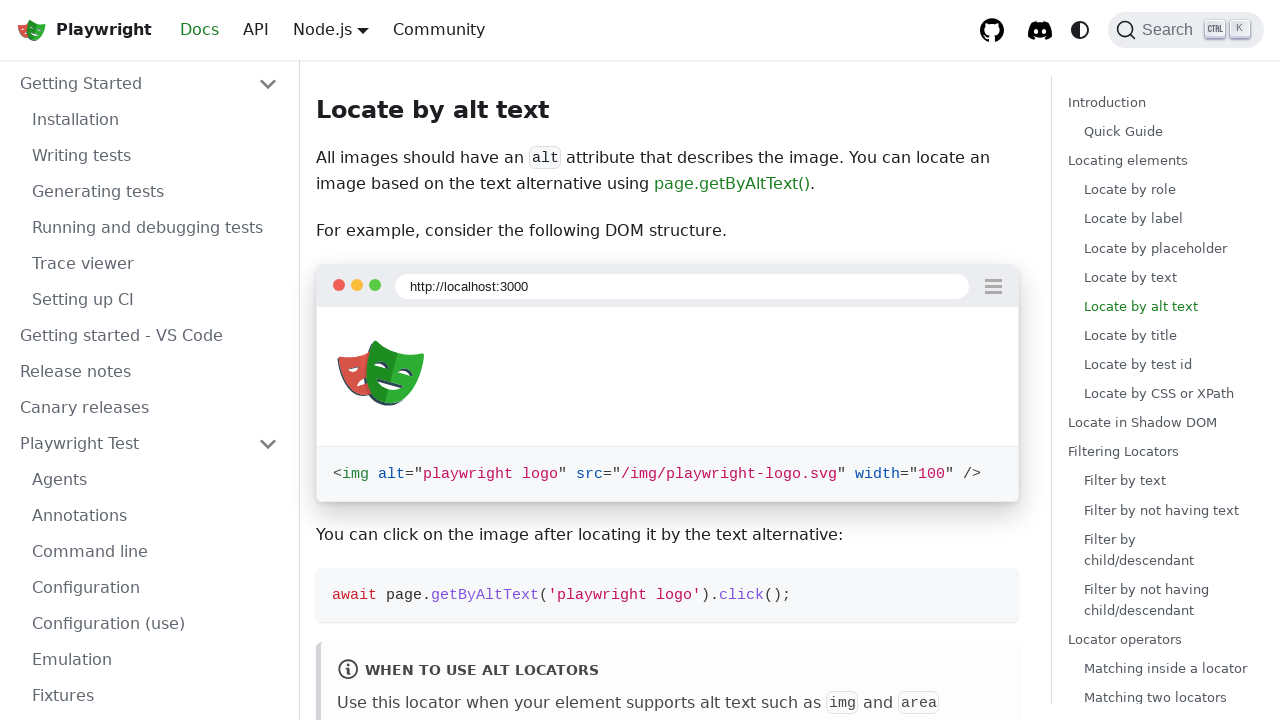

Navigated to Playwright locators documentation page
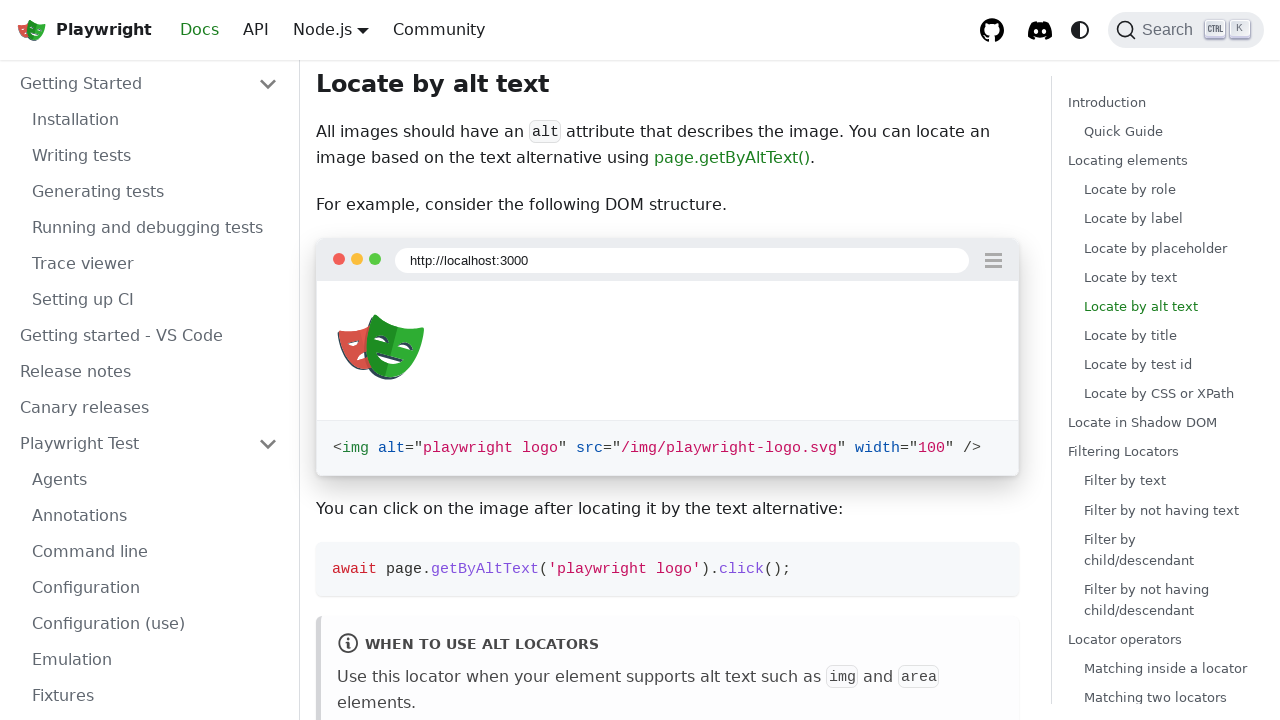

GitHub issues count badge element is present and visible
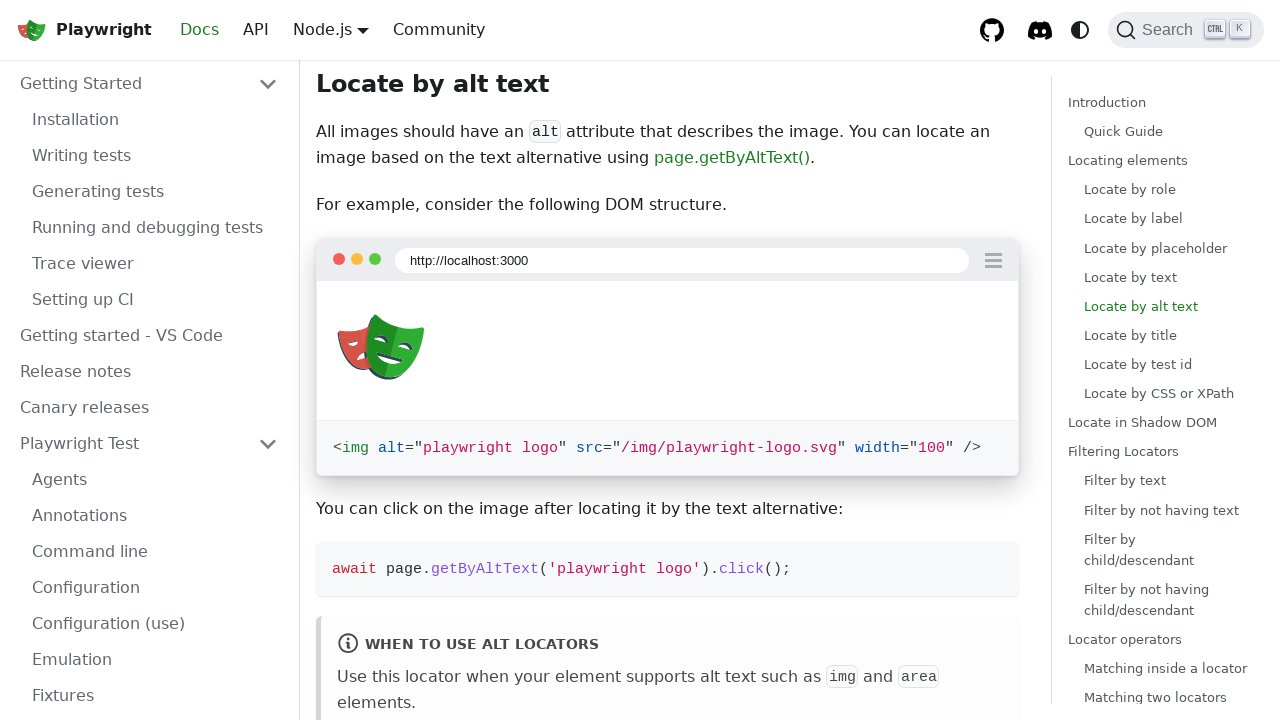

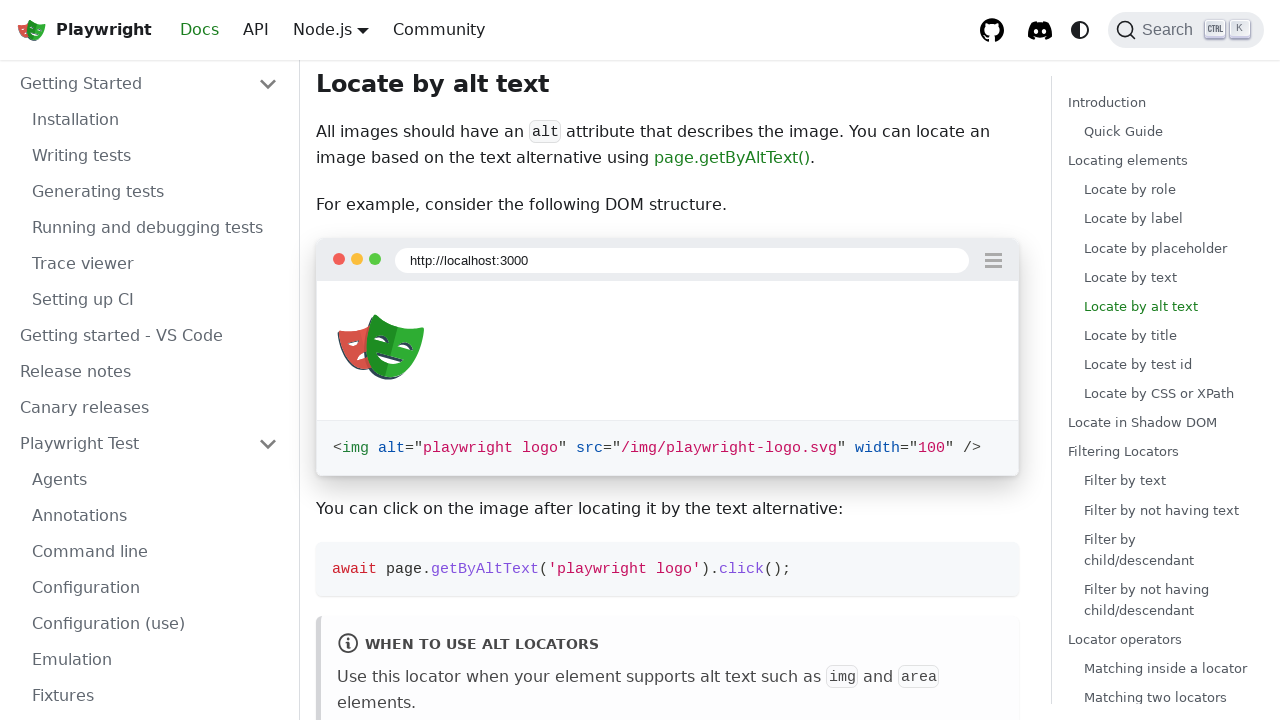